Tests right-click context menu functionality by right-clicking on an element, selecting Copy from the context menu, and accepting the resulting alert

Starting URL: https://swisnl.github.io/jQuery-contextMenu/demo.html

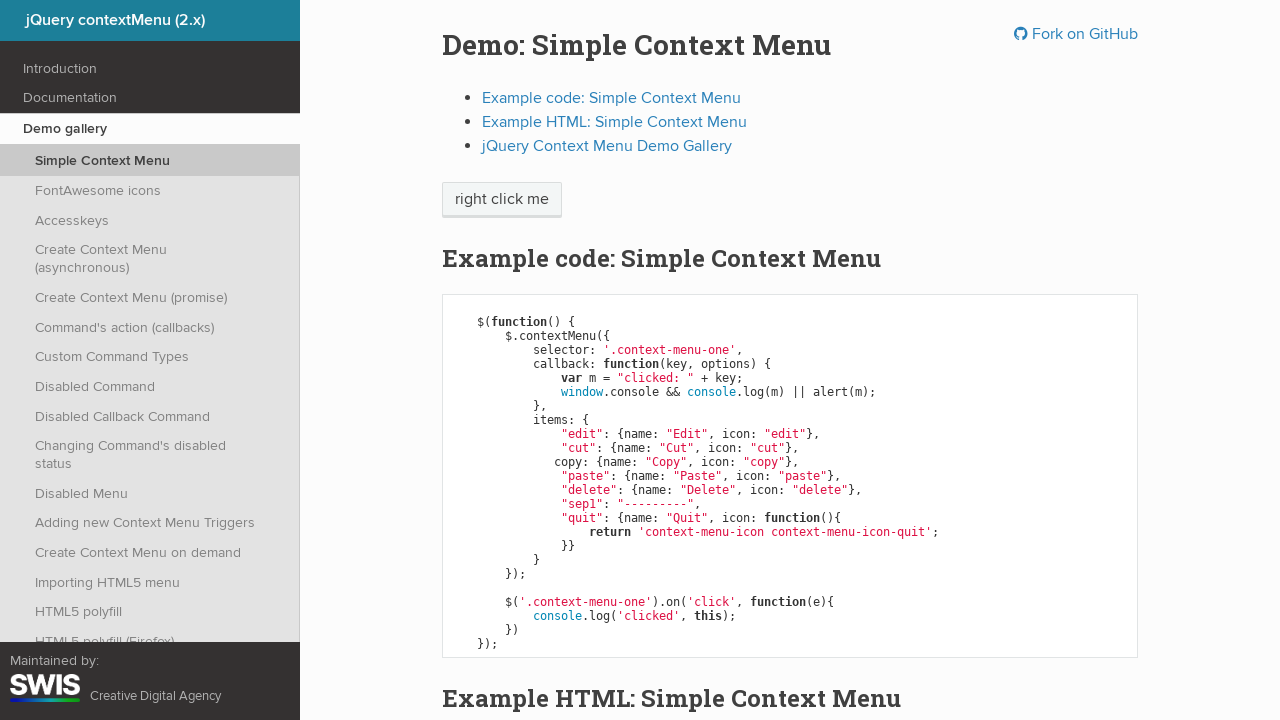

Located the 'right click me' element
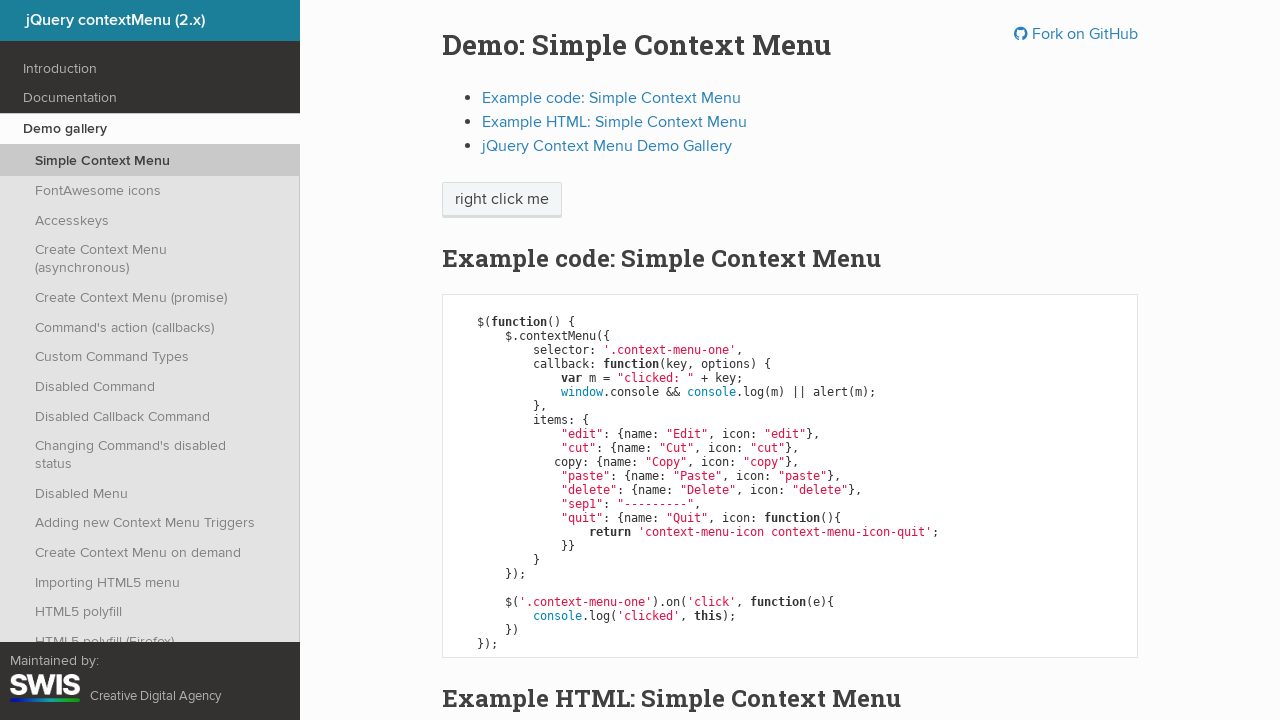

Right-clicked on the element to open context menu at (502, 200) on xpath=//span[text()='right click me']
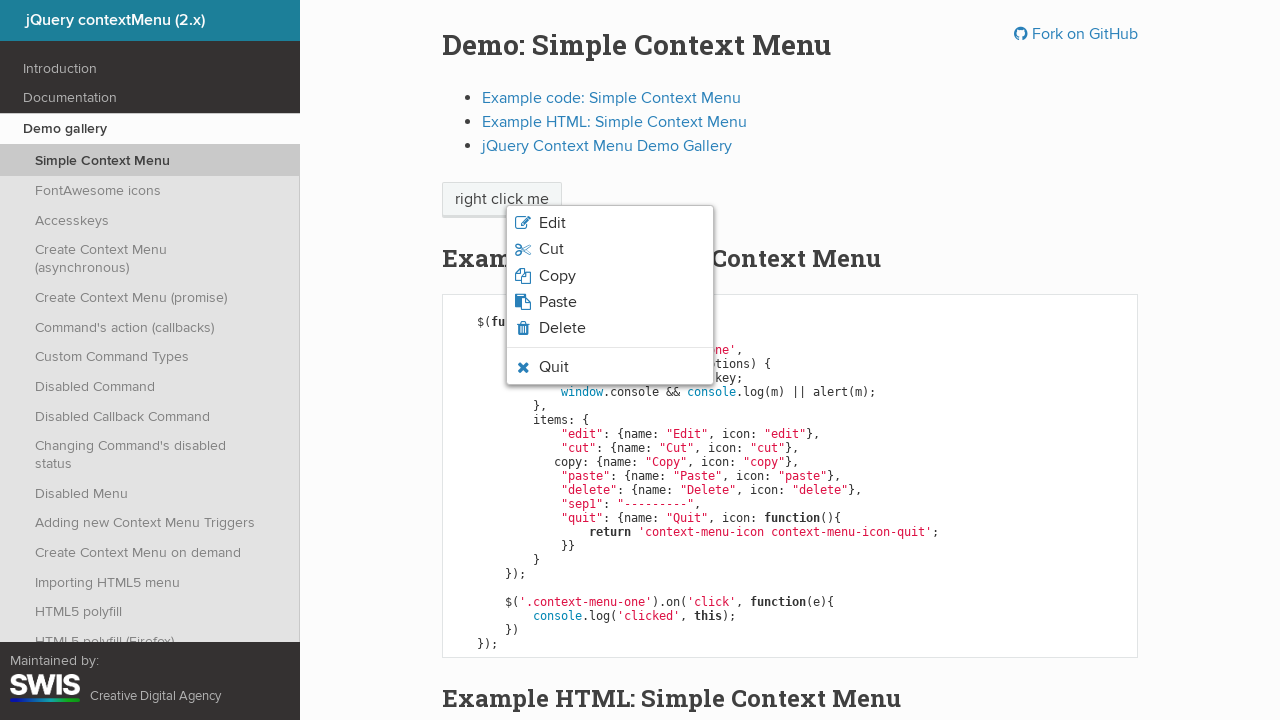

Clicked 'Copy' option from context menu at (557, 276) on xpath=//span[text()='Copy']
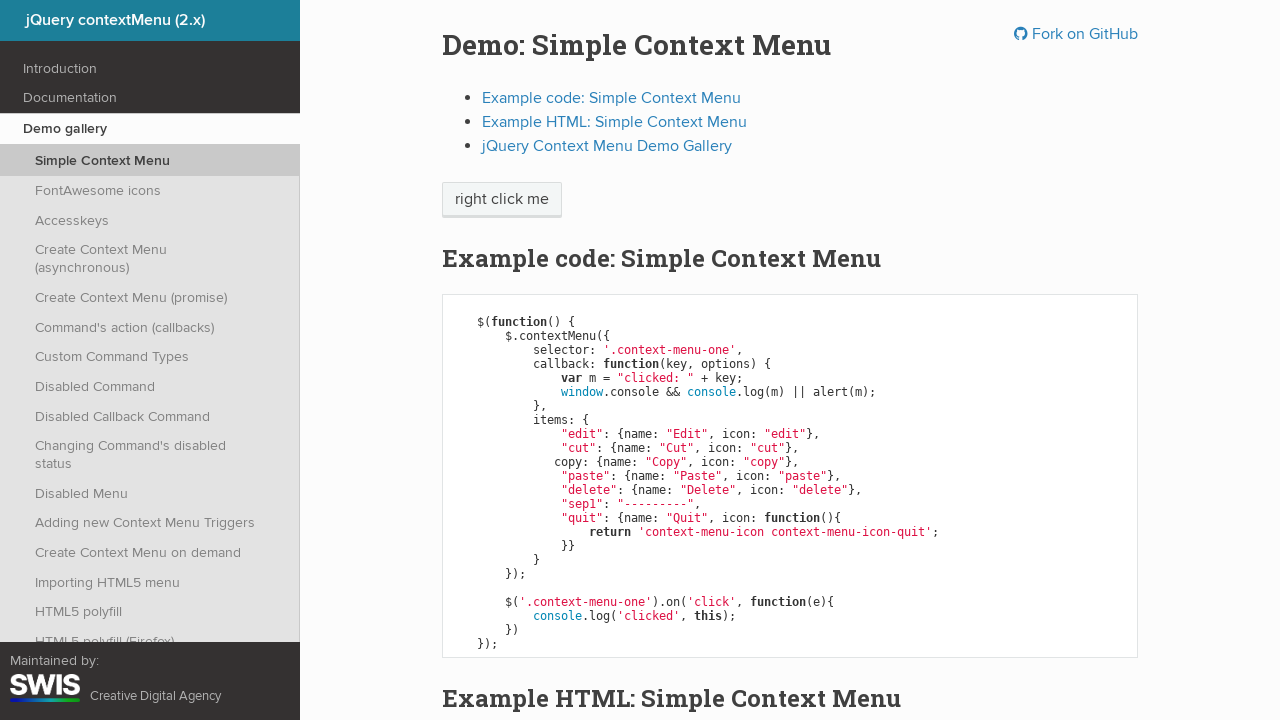

Set up dialog handler to accept alerts
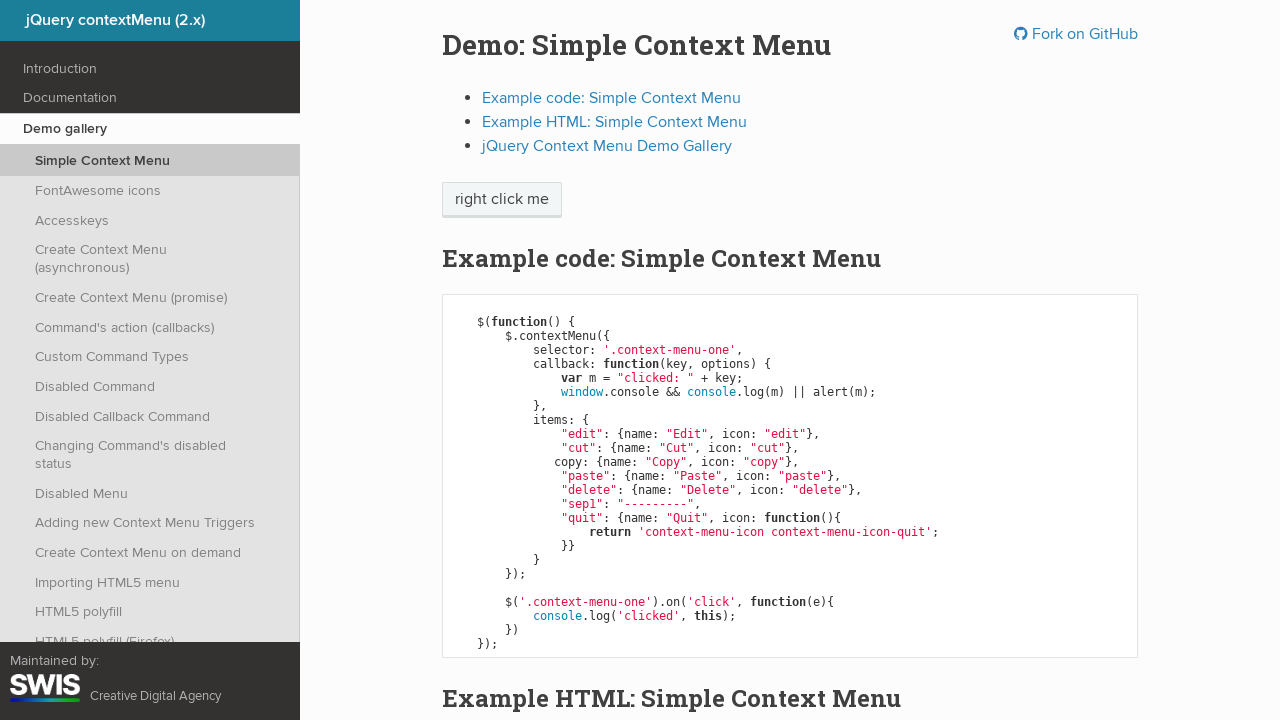

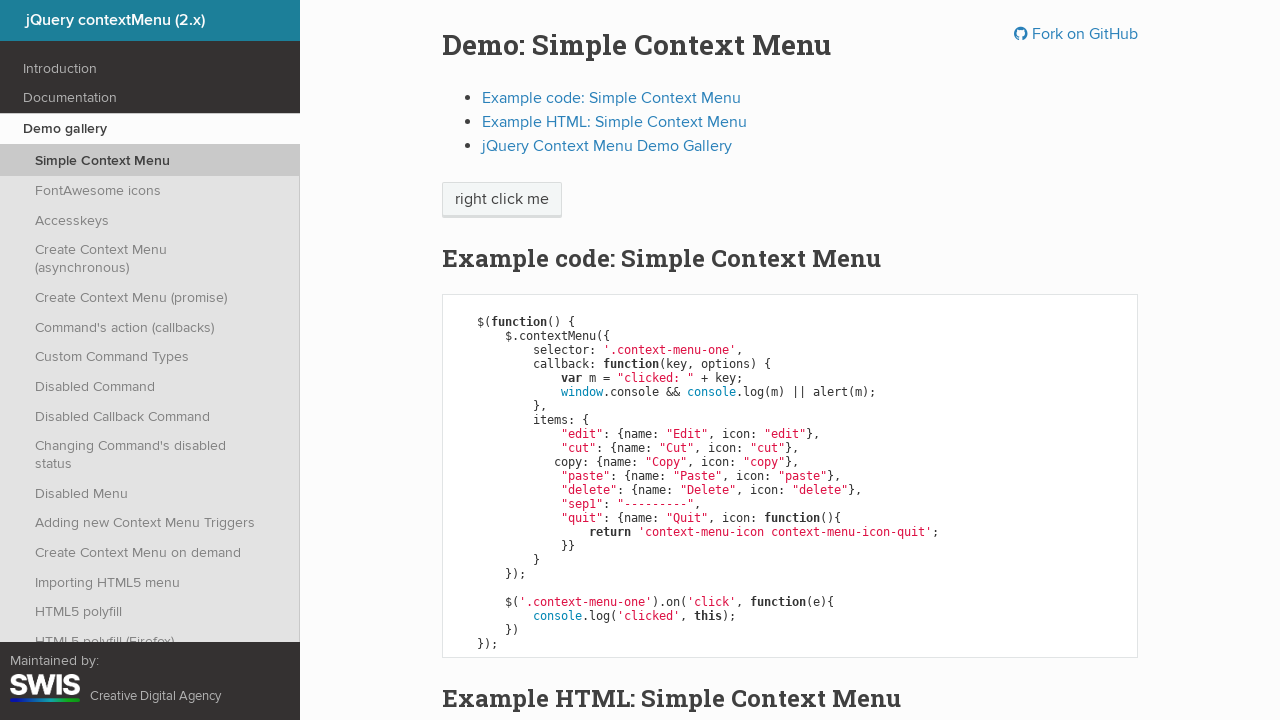